Validates that the OrangeHRM login page is available and displays the correct page title "OrangeHRM"

Starting URL: https://opensource-demo.orangehrmlive.com

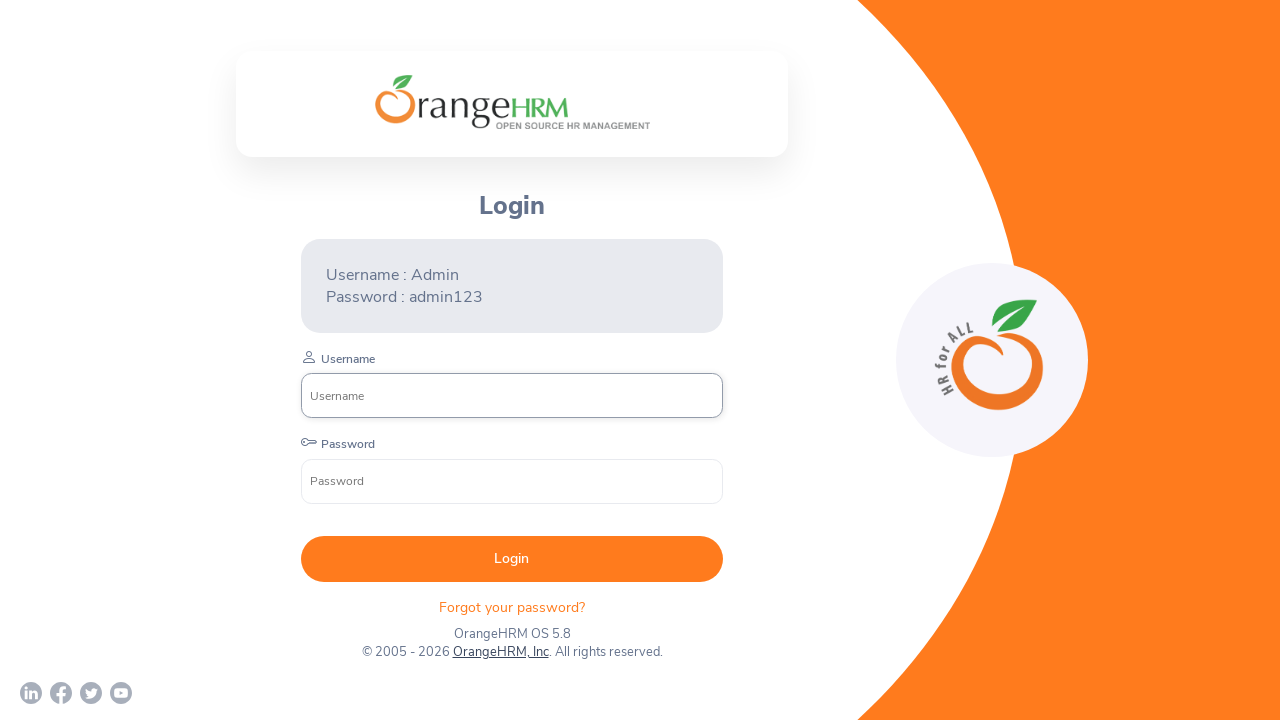

Waited for page to reach domcontentloaded state
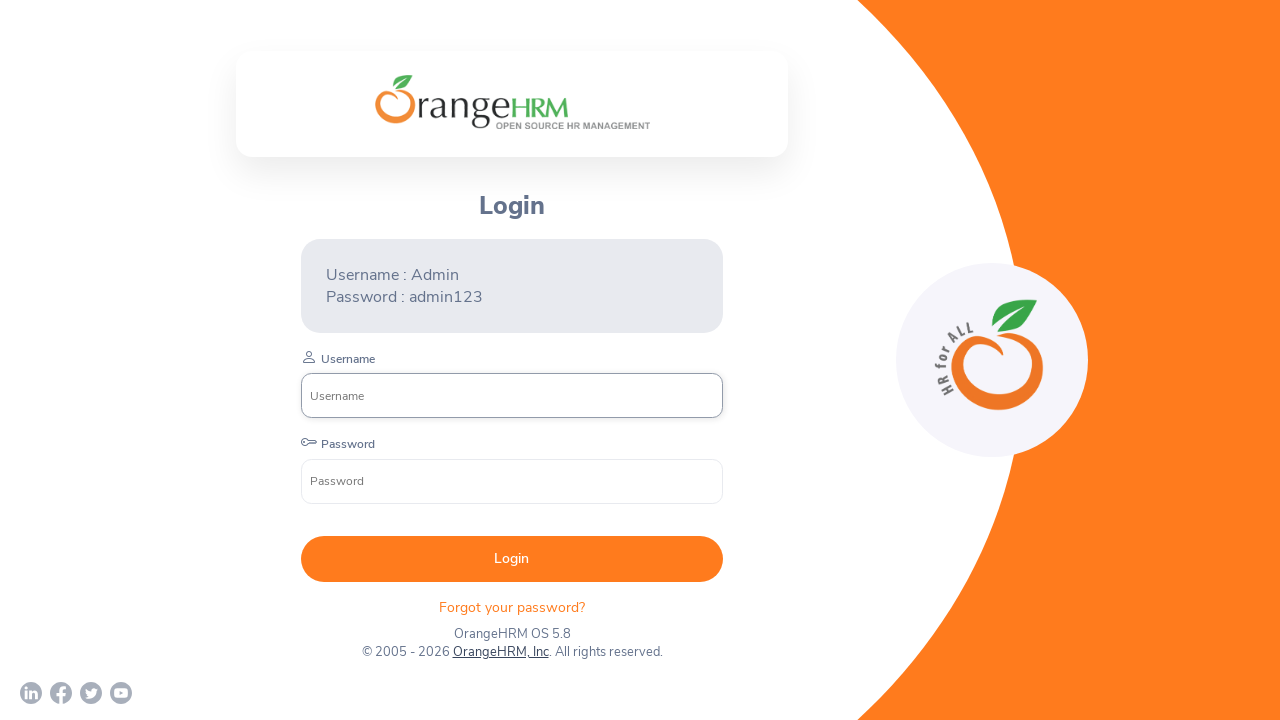

Retrieved page title: 'OrangeHRM'
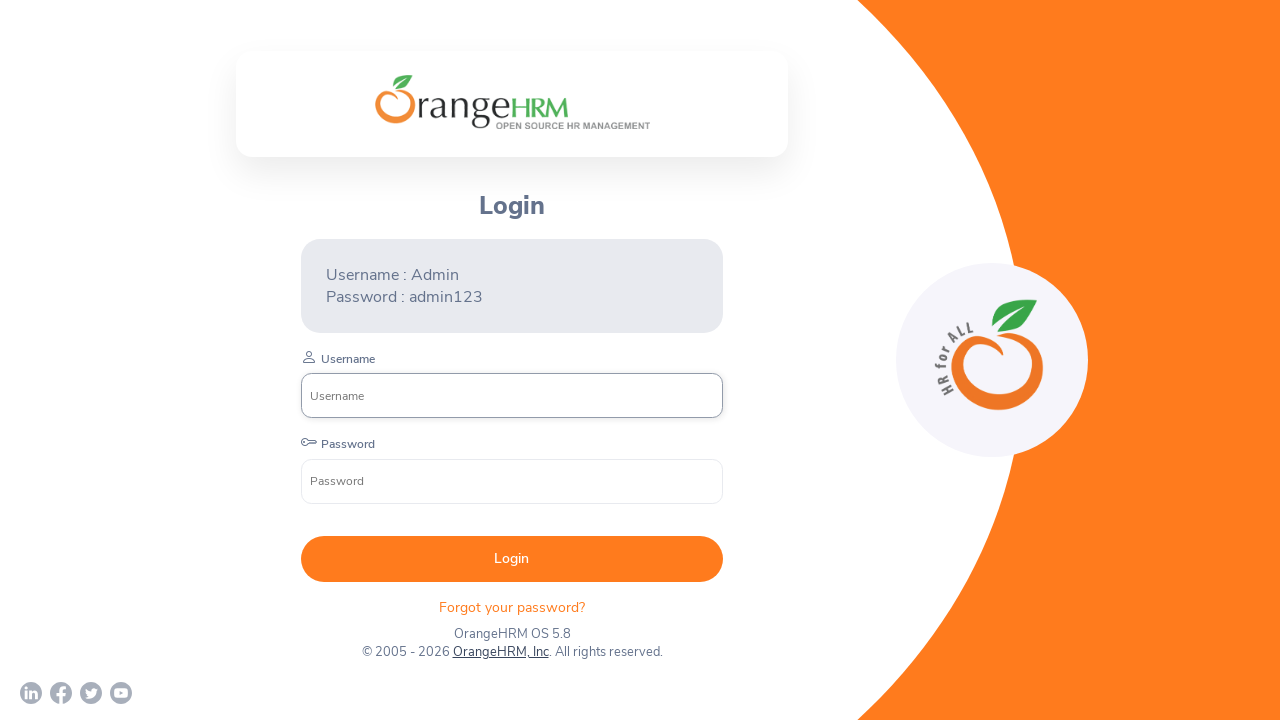

Verified page title matches 'OrangeHRM'
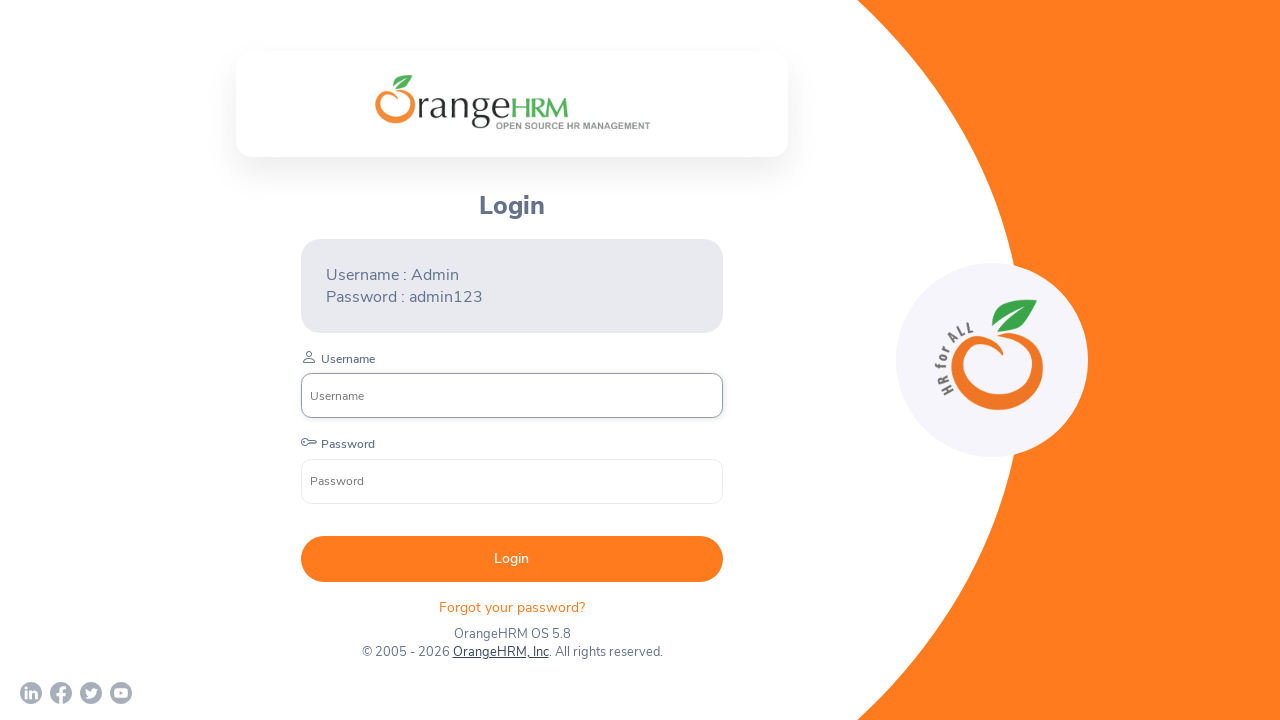

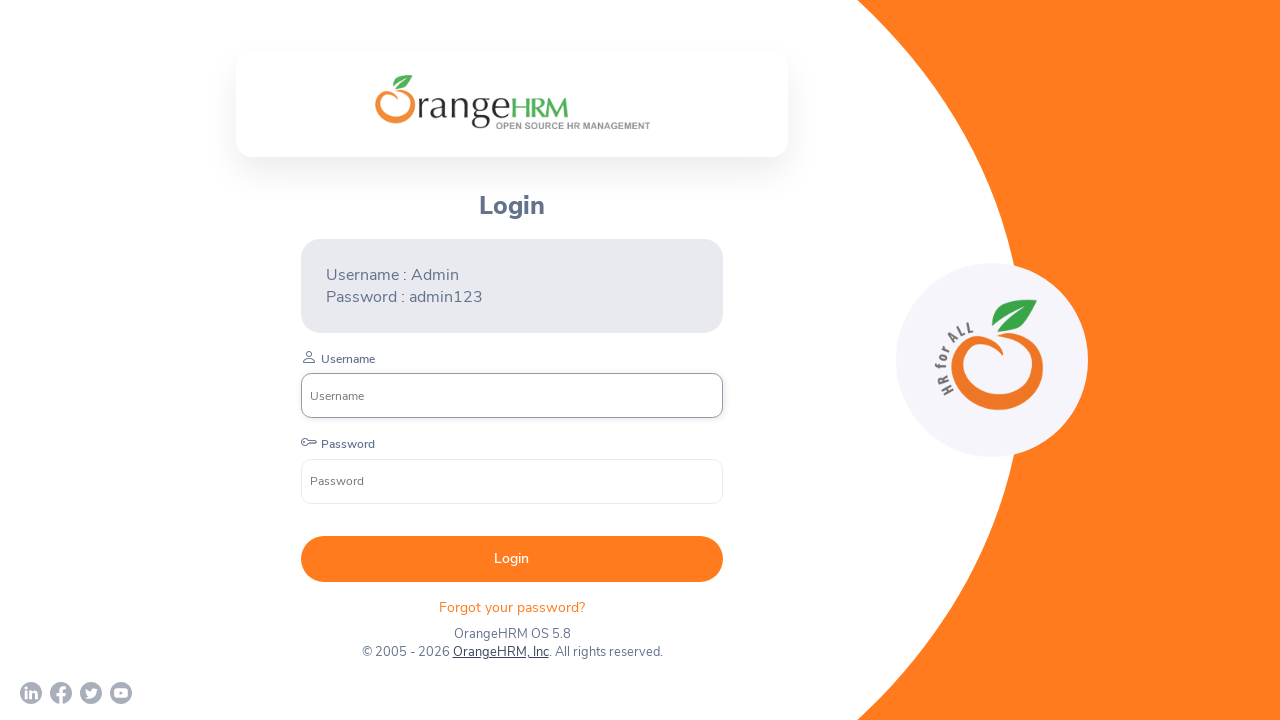